Tests JavaScript prompt alert functionality by clicking a button to trigger a prompt, entering text into the prompt, accepting it, and verifying the result message is displayed correctly.

Starting URL: https://the-internet.herokuapp.com/javascript_alerts

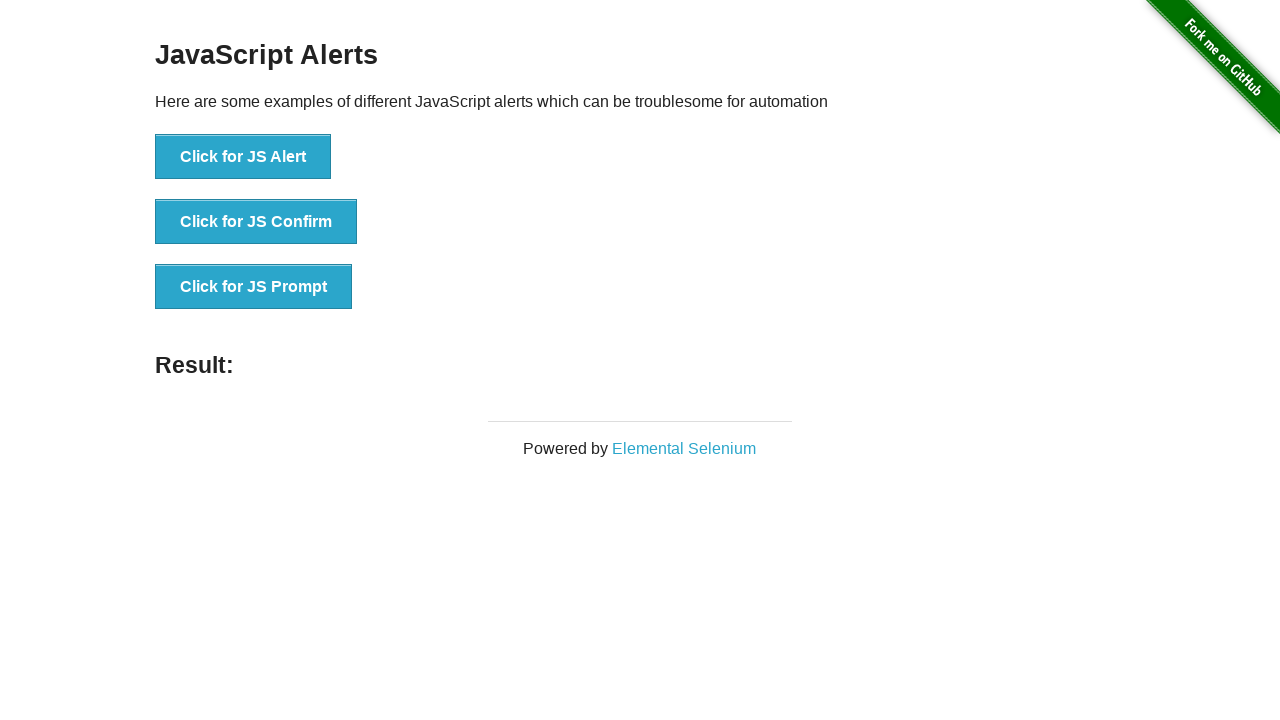

Clicked 'Click for JS Prompt' button to trigger JavaScript prompt alert at (254, 287) on xpath=//button[normalize-space()='Click for JS Prompt']
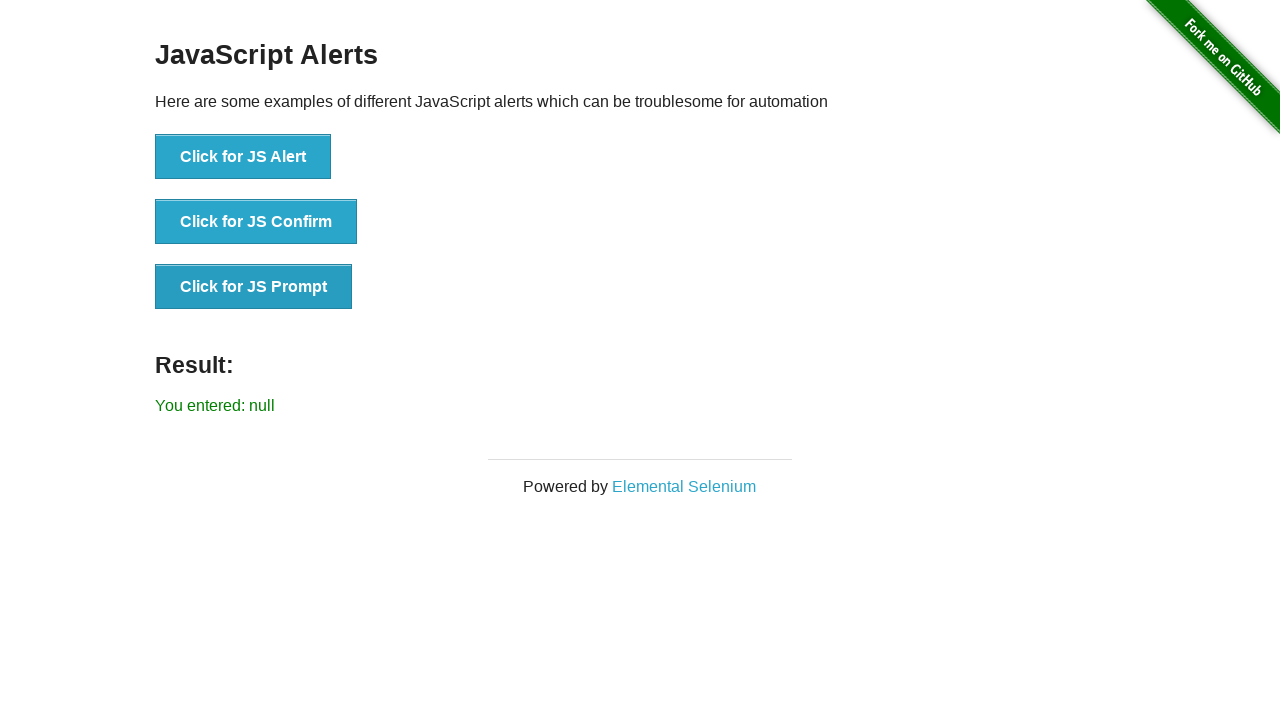

Set up dialog handler to accept prompt with text 'welcome'
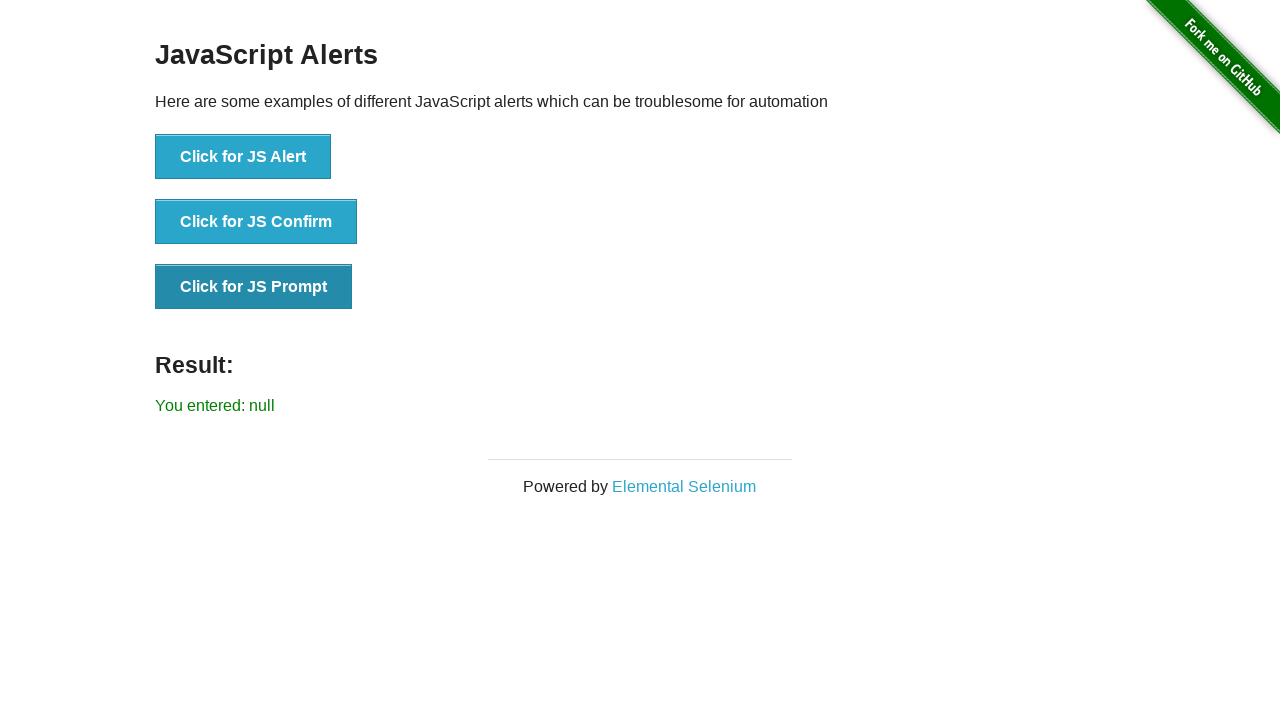

Re-clicked 'Click for JS Prompt' button to trigger dialog after handler setup at (254, 287) on xpath=//button[normalize-space()='Click for JS Prompt']
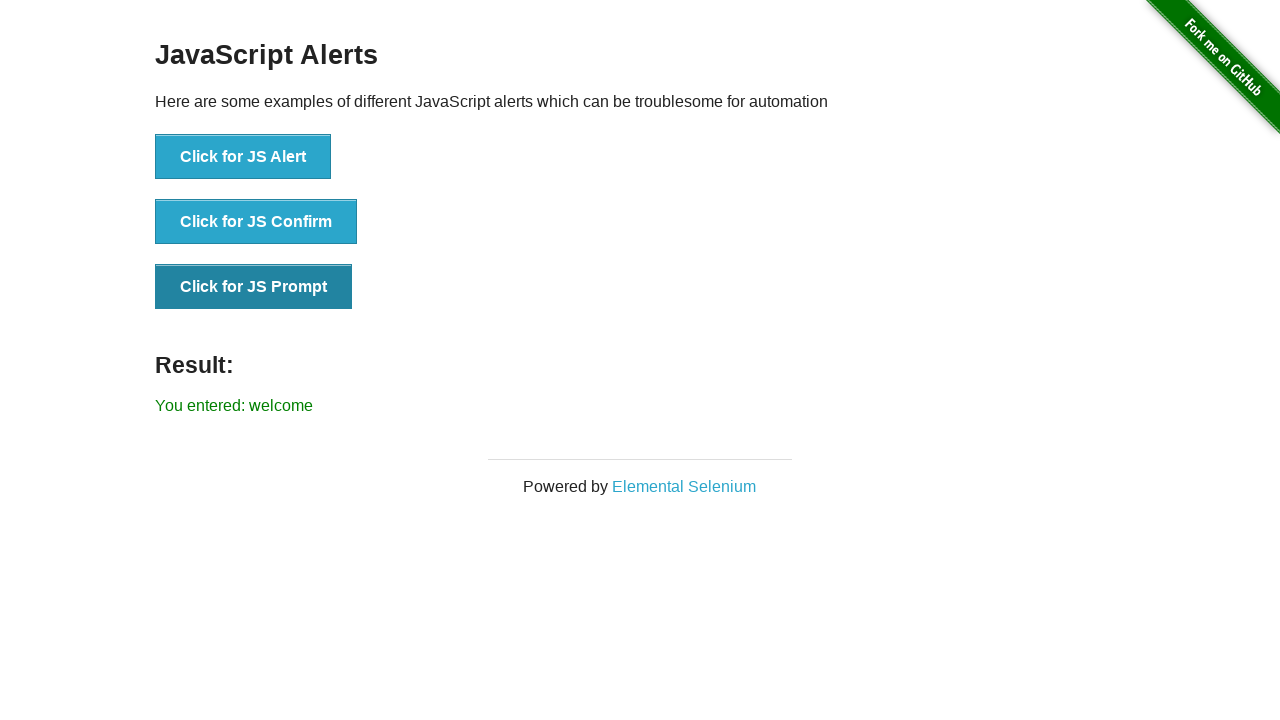

Waited for result element to be visible
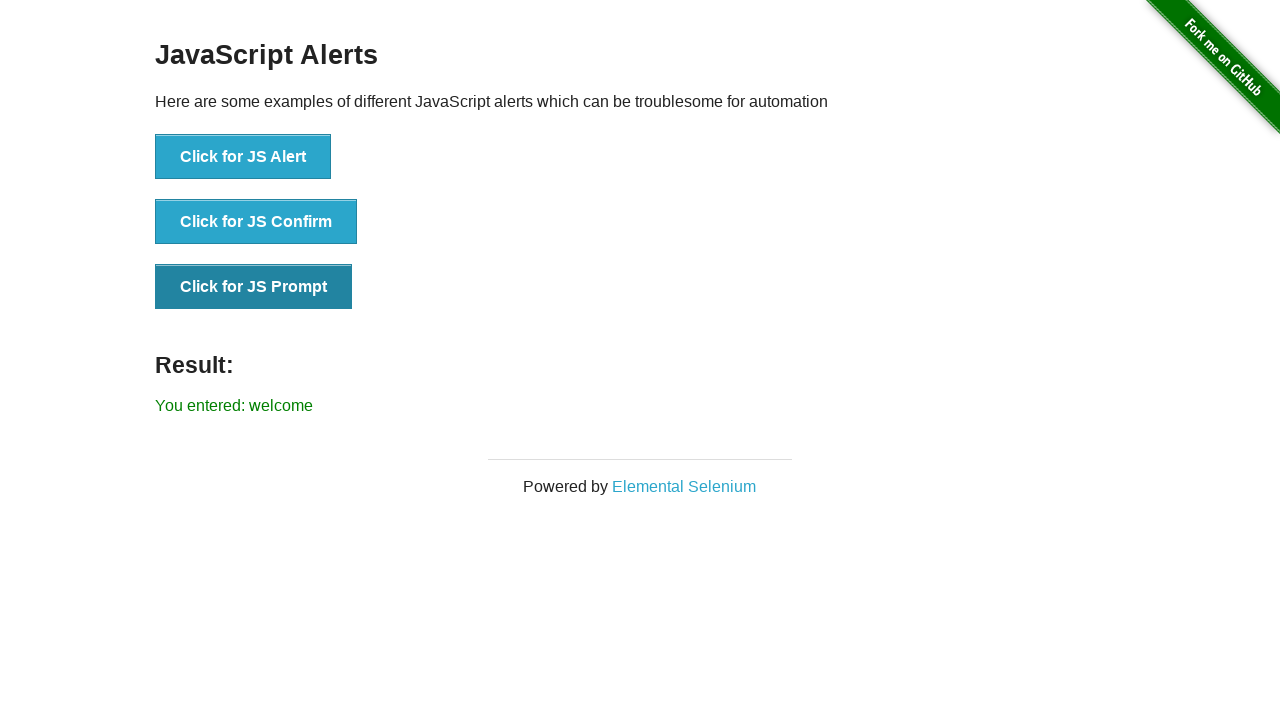

Retrieved result text from #result element
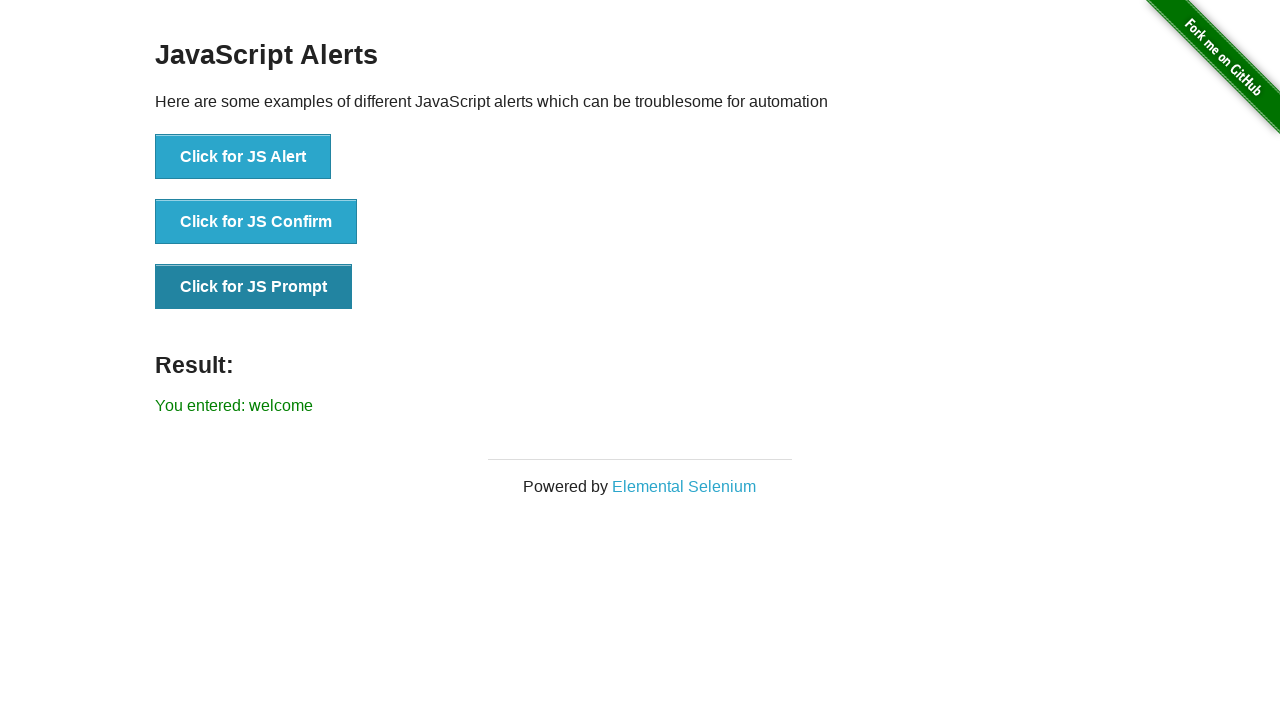

Verified result text matches expected value 'You entered: welcome'
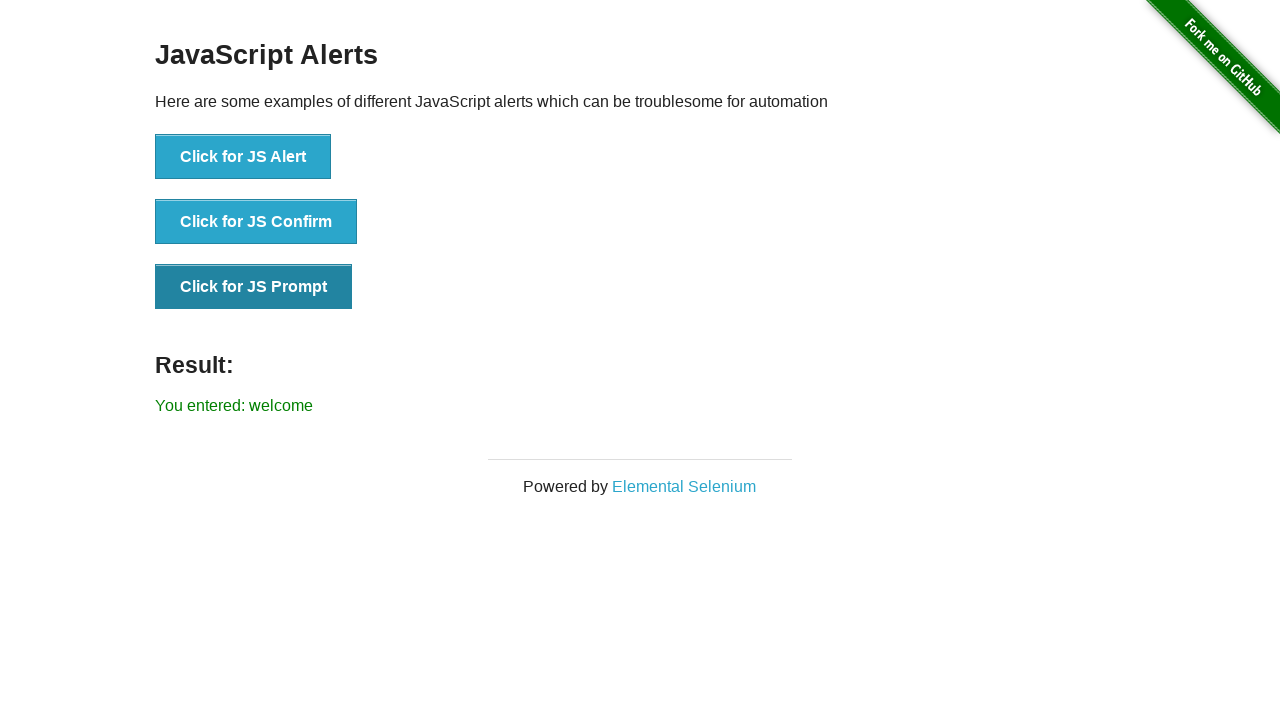

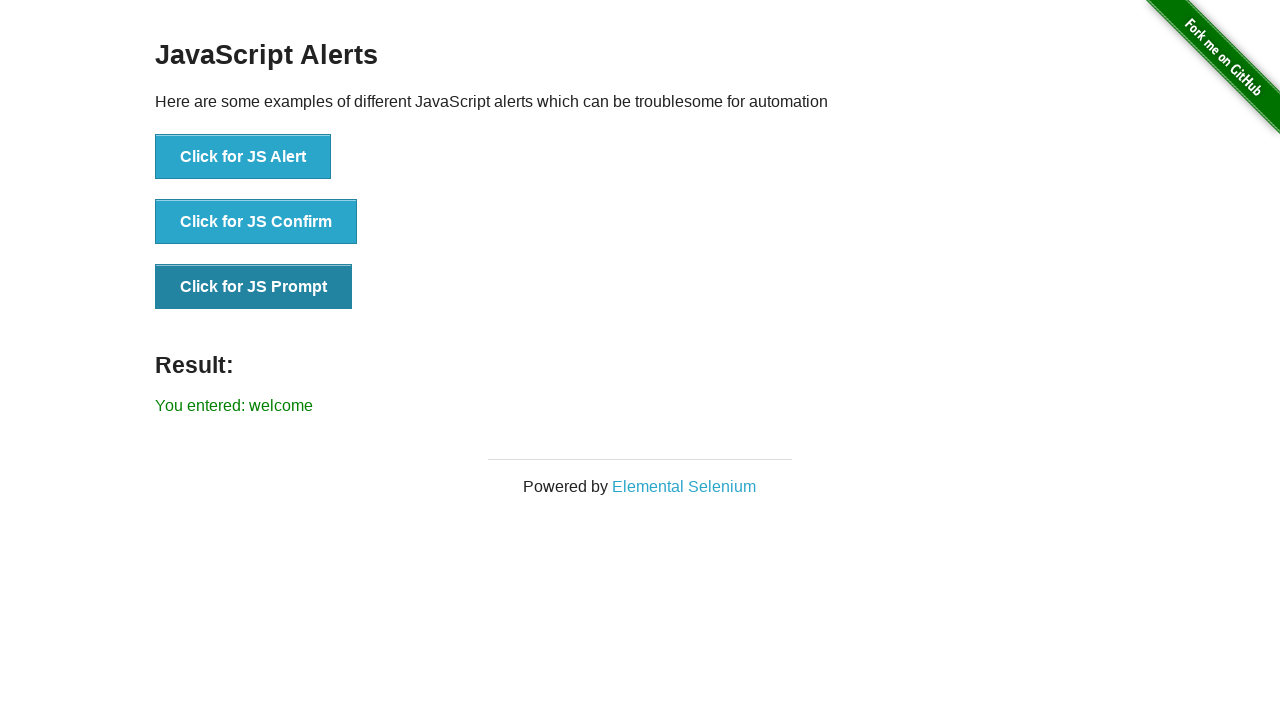